Tests mouse hover functionality by hovering over an element to reveal a hidden link, then clicking the revealed link

Starting URL: http://the-internet.herokuapp.com/hovers

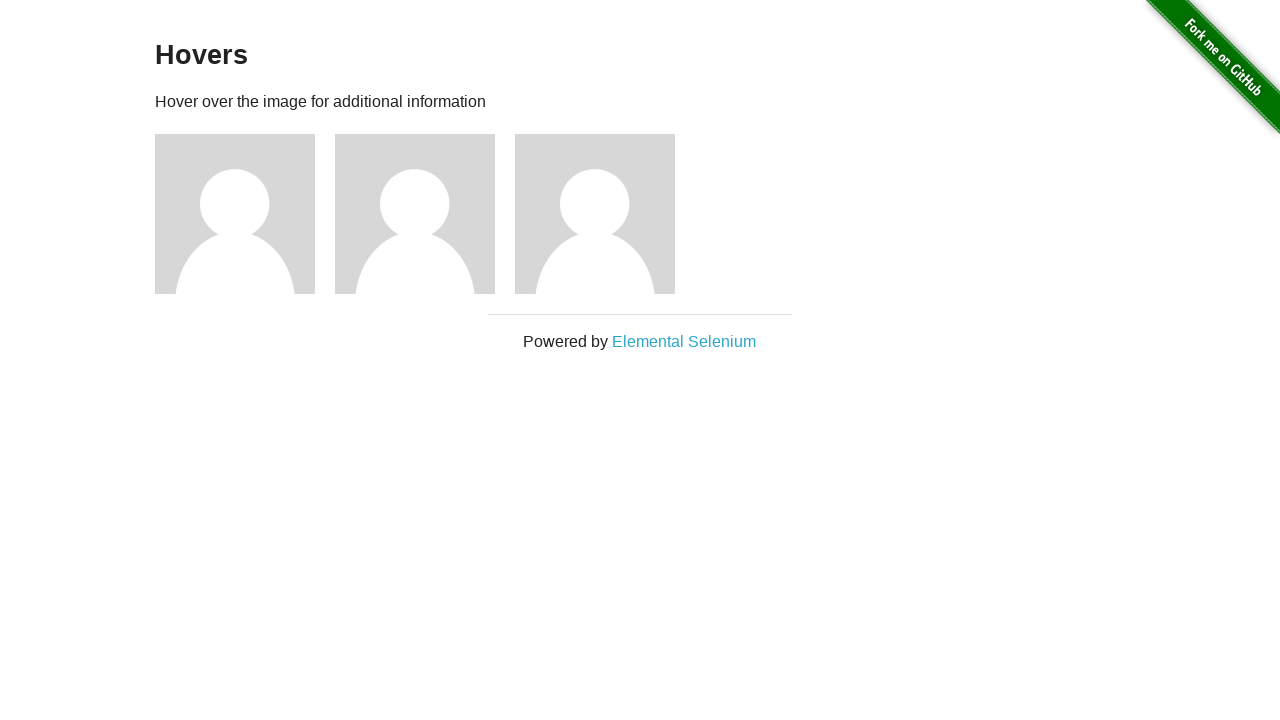

Navigated to hovers page
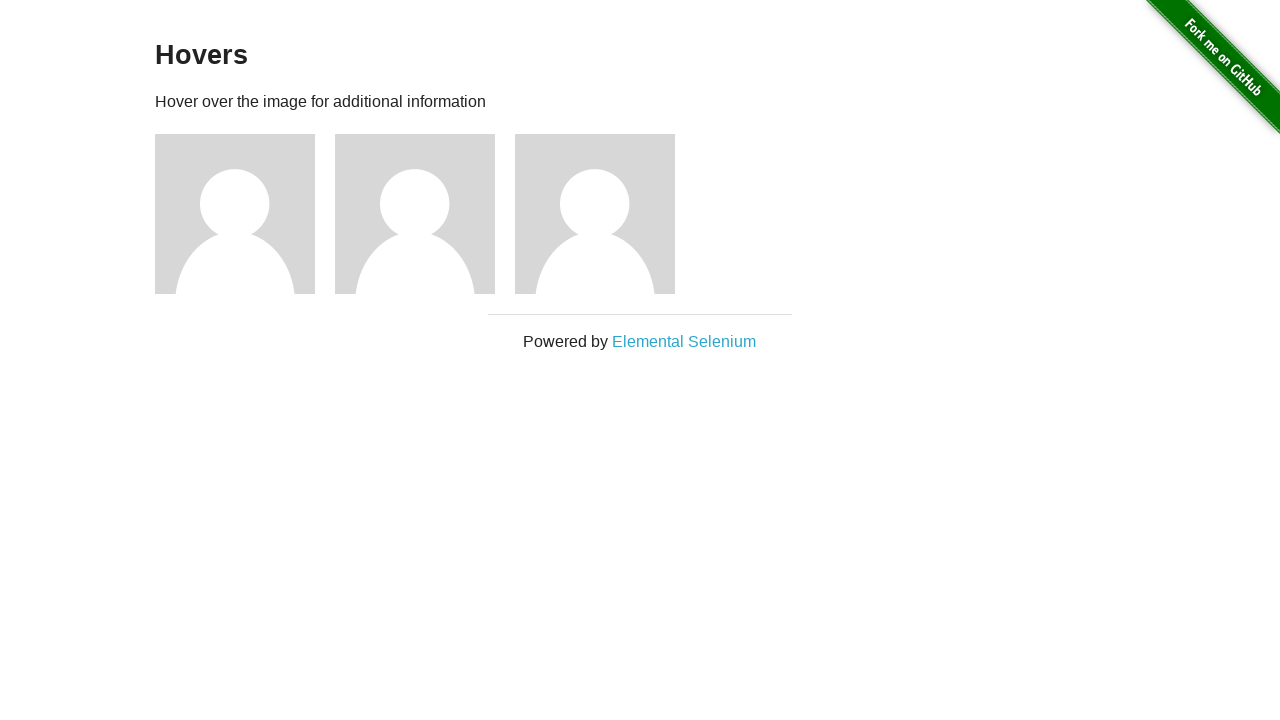

Hovered over second figure element to reveal hidden link at (425, 214) on xpath=//div[@class='figure'][2]
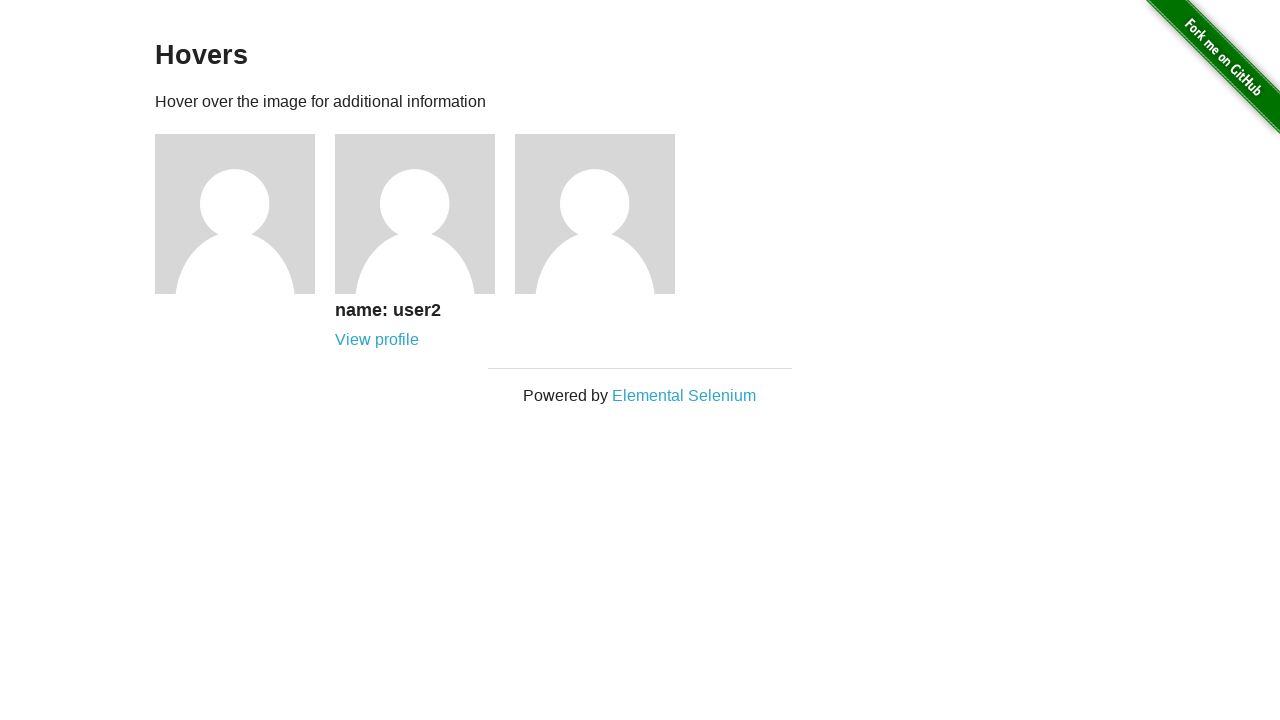

Clicked revealed link for user 2 at (377, 340) on a[href='/users/2']
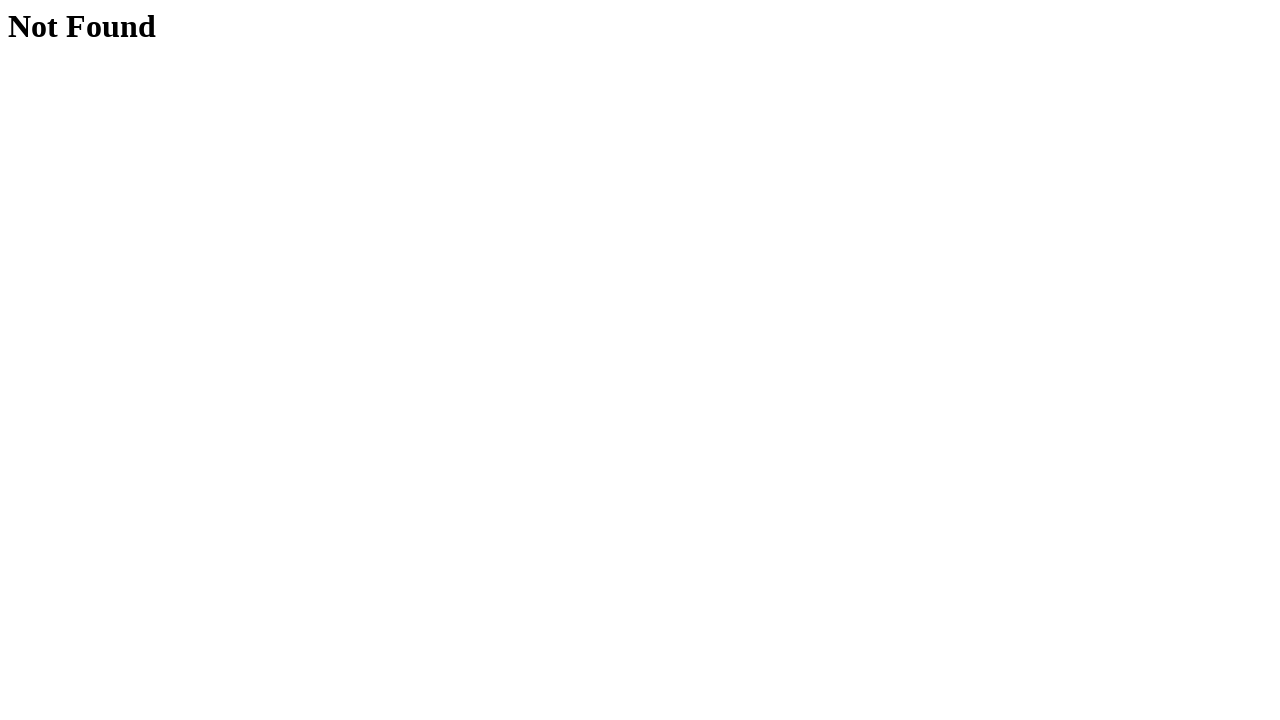

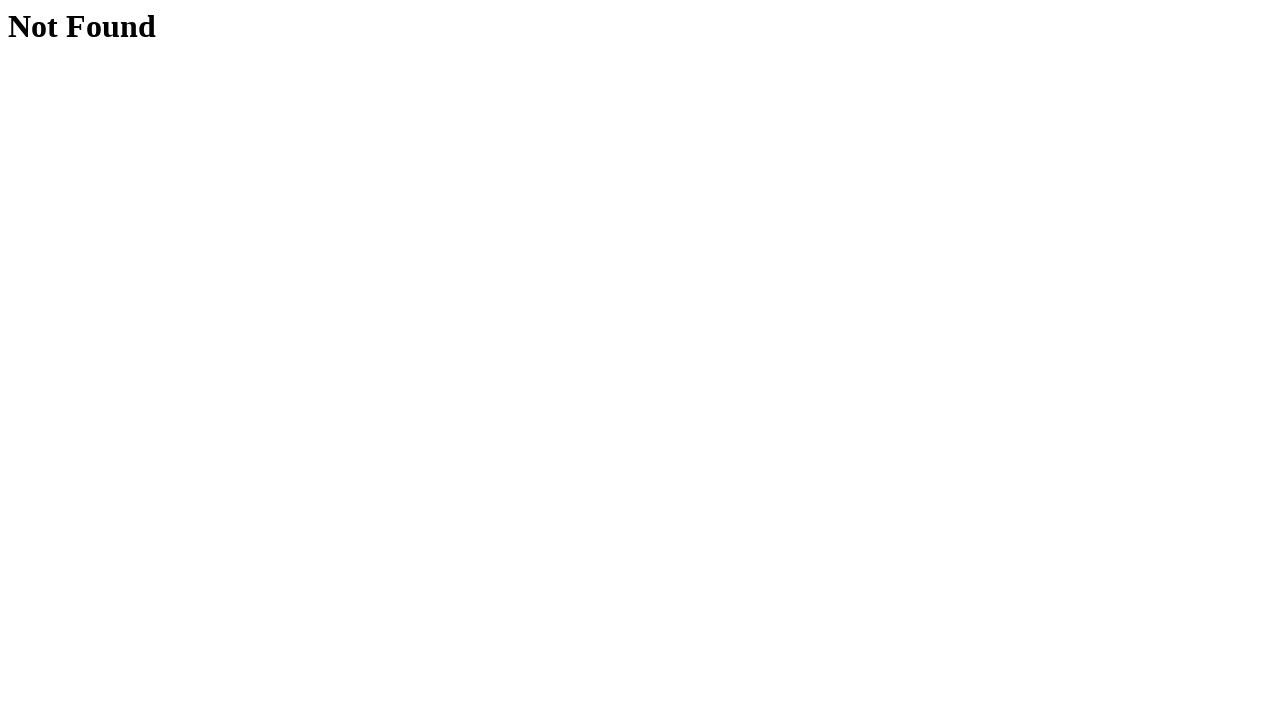